Tests scrolling functionality on the Selenium downloads page by scrolling to a specific element and then scrolling to the bottom and top of the page

Starting URL: https://www.selenium.dev/downloads/

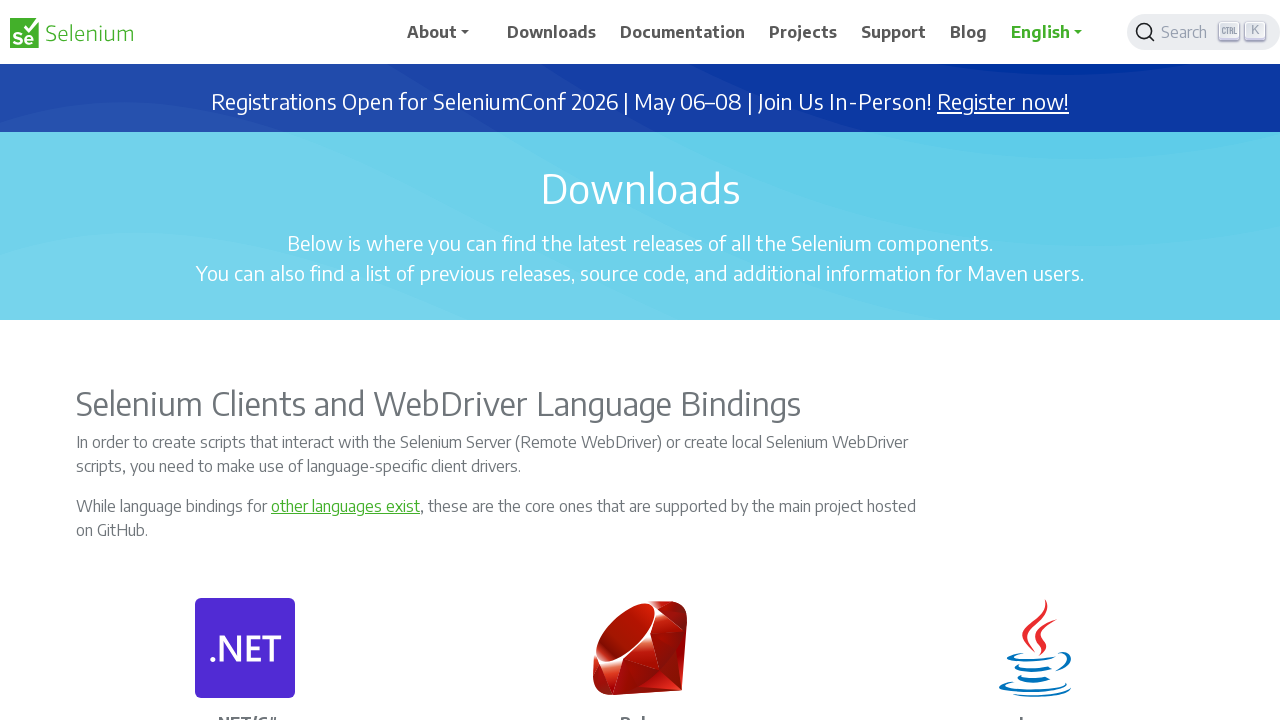

Scrolled to Chrome link element
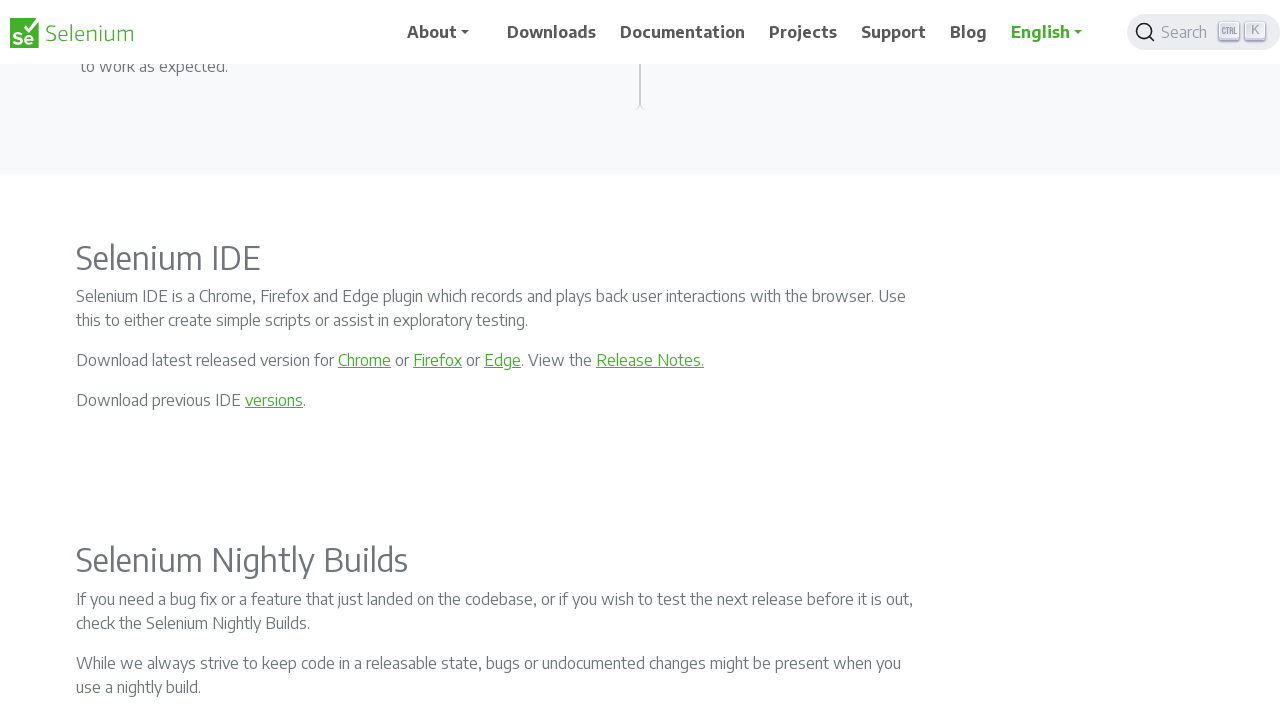

Retrieved Chrome link text: Chrome
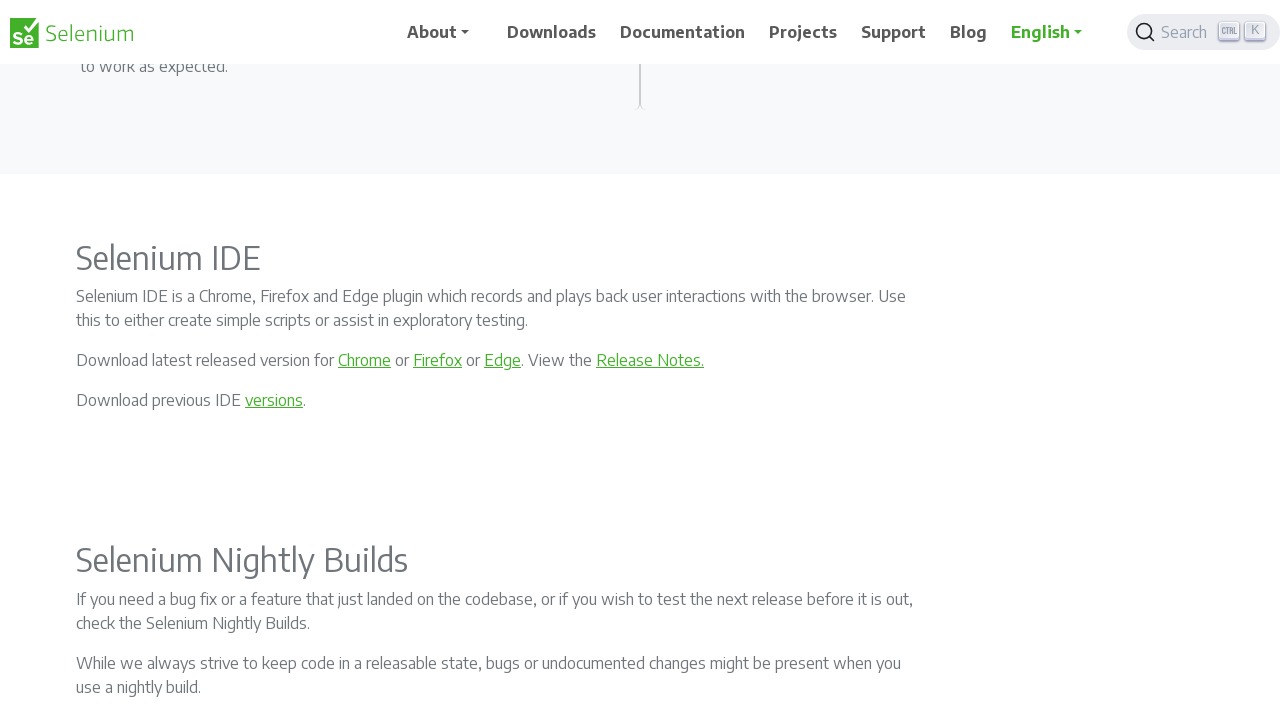

Scrolled to bottom of page
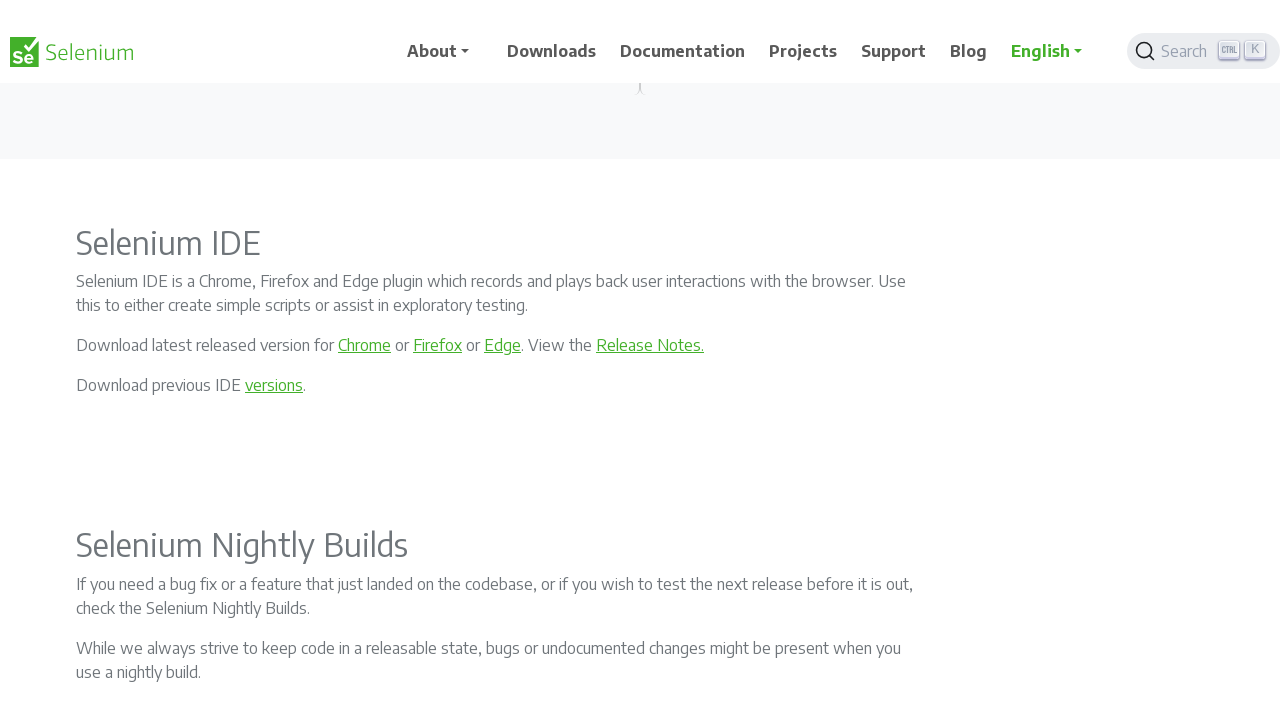

Scrolled to top of page
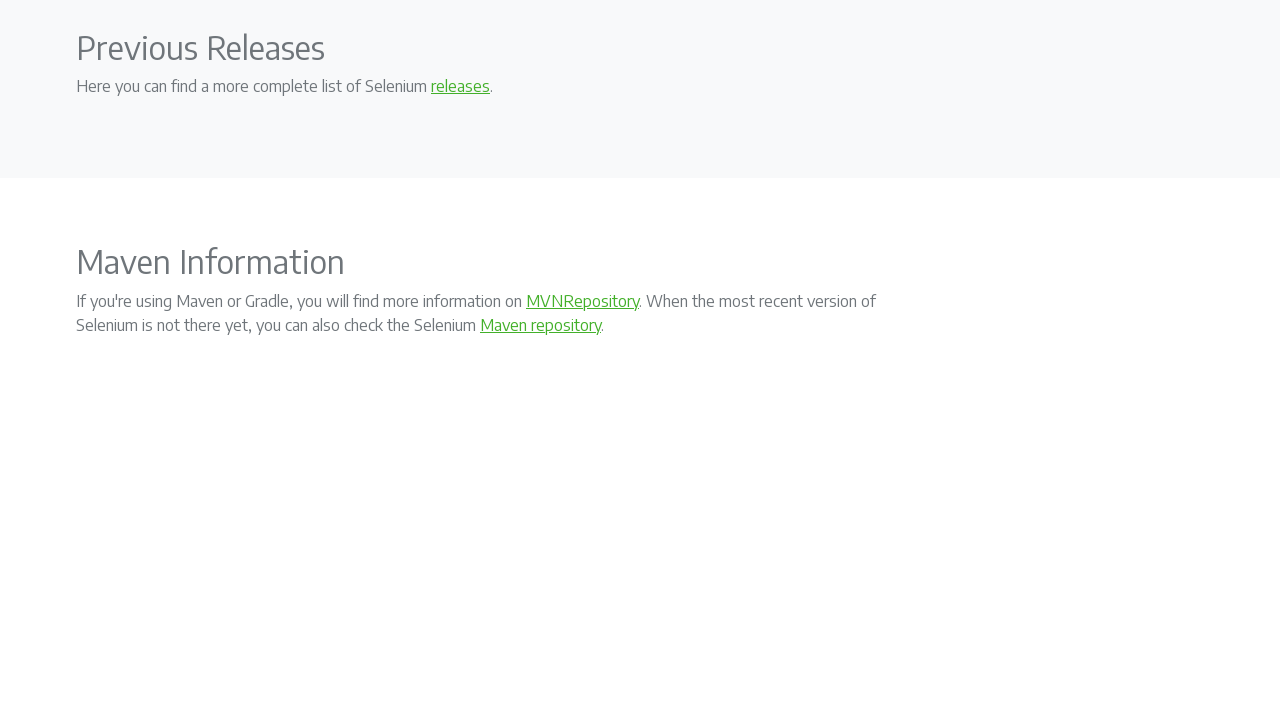

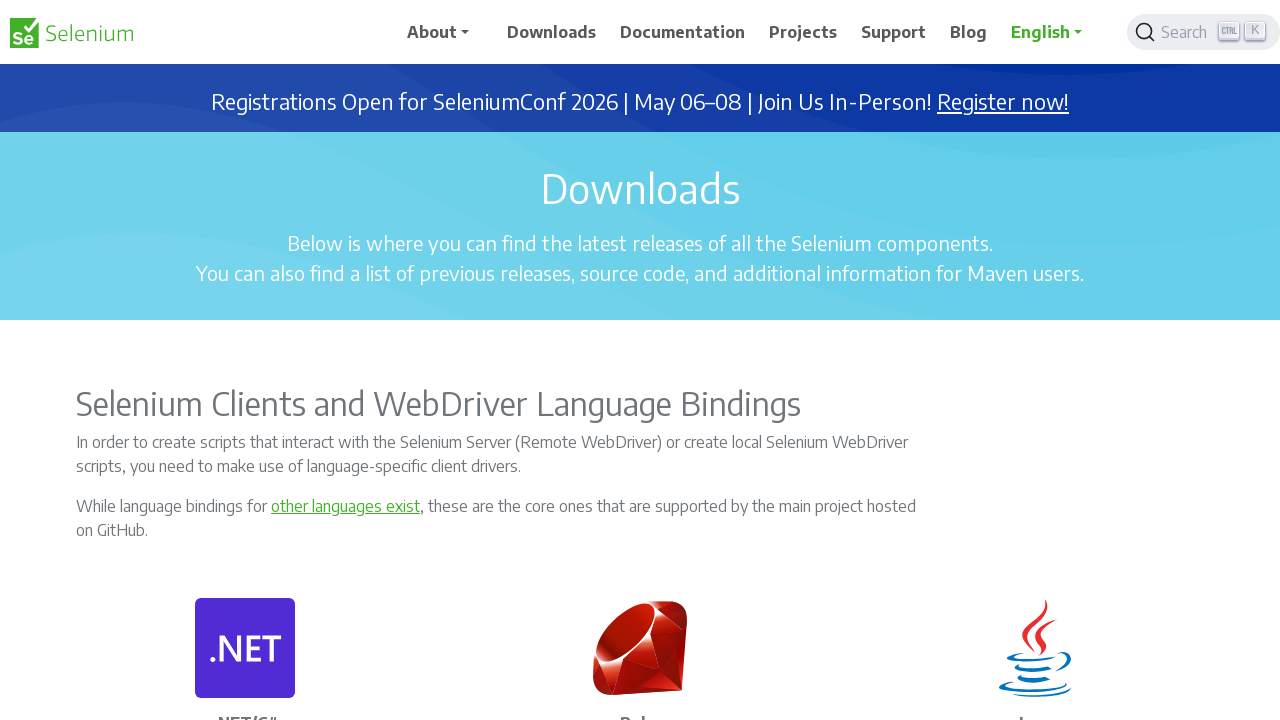